Tests multi-window handling by opening a new window, navigating to a different page, extracting a course name, switching back to the parent window, and entering the course name into a form field

Starting URL: https://rahulshettyacademy.com/angularpractice/

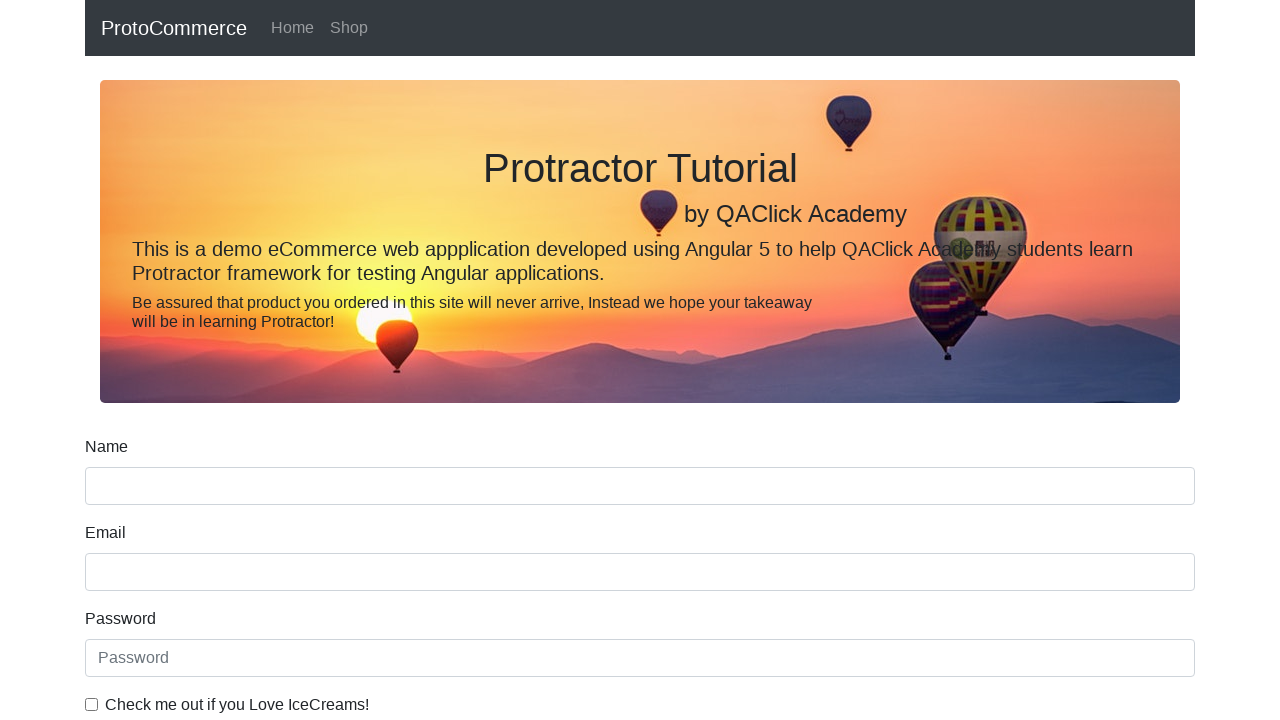

Opened a new window/tab
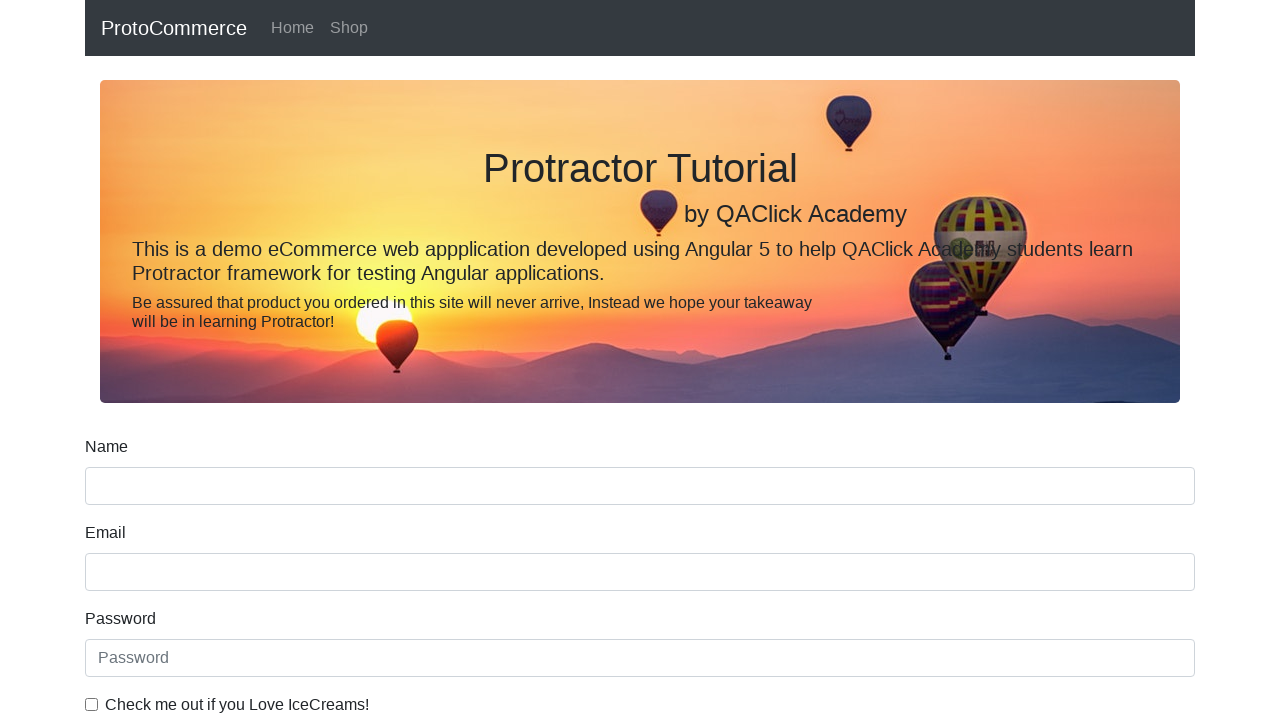

Navigated to Rahul Shetty Academy home page in new window
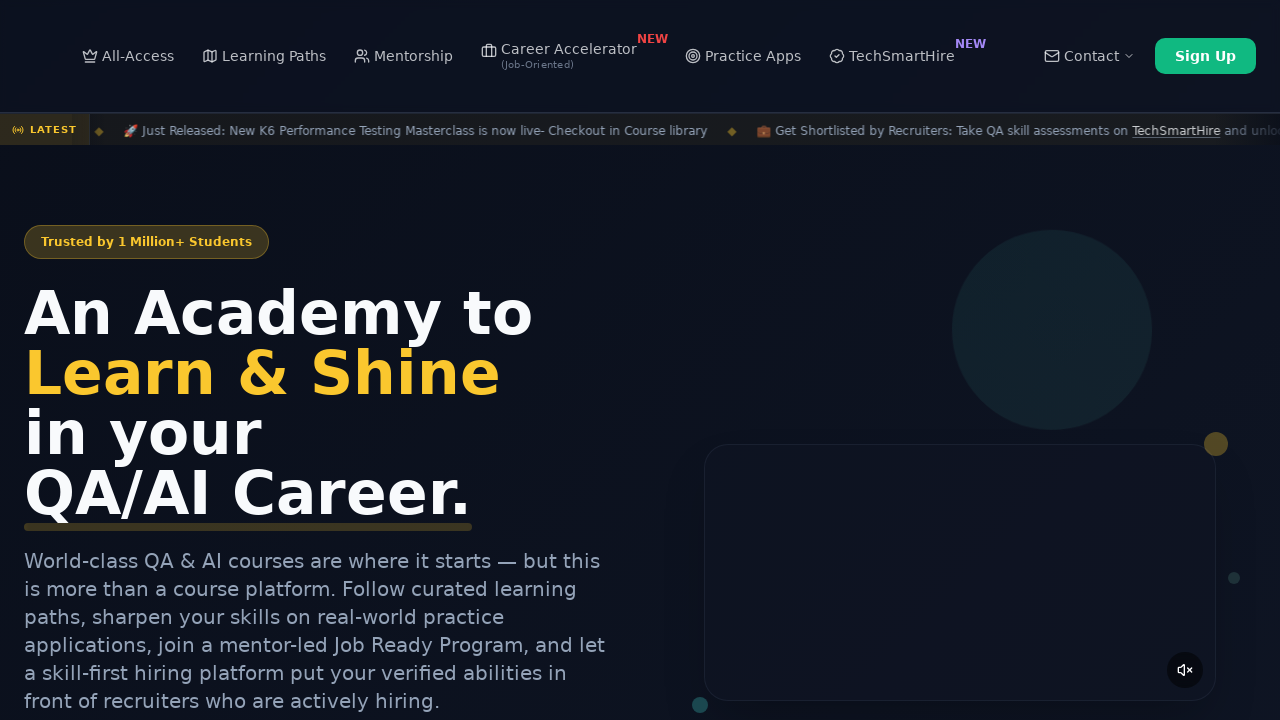

Extracted course name from second matching link: Playwright Testing
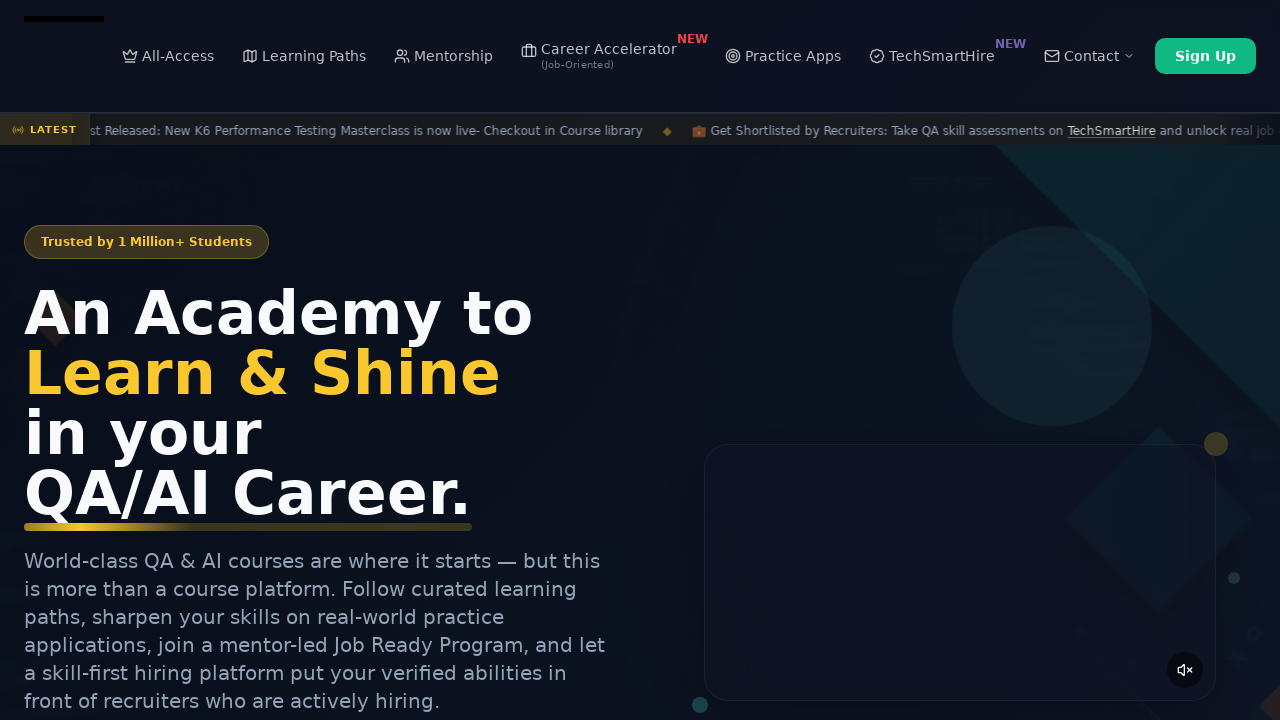

Switched back to original window
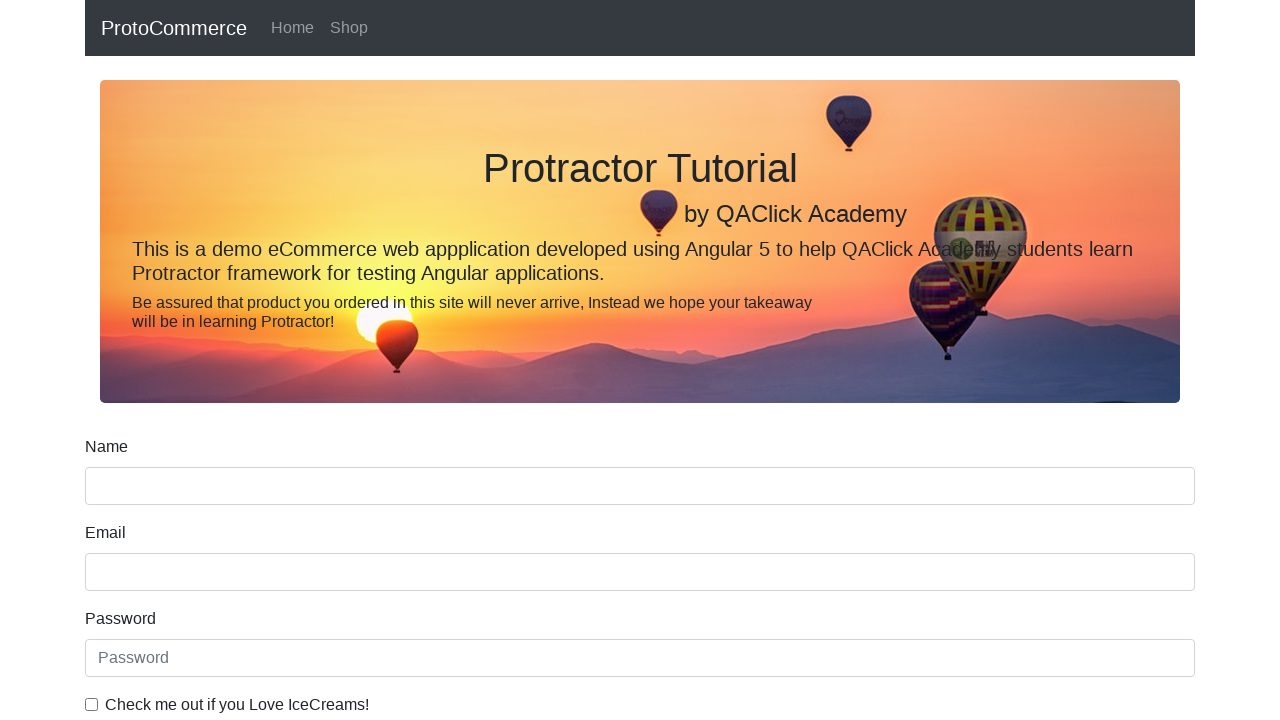

Filled name field with extracted course name: Playwright Testing on input[name='name']
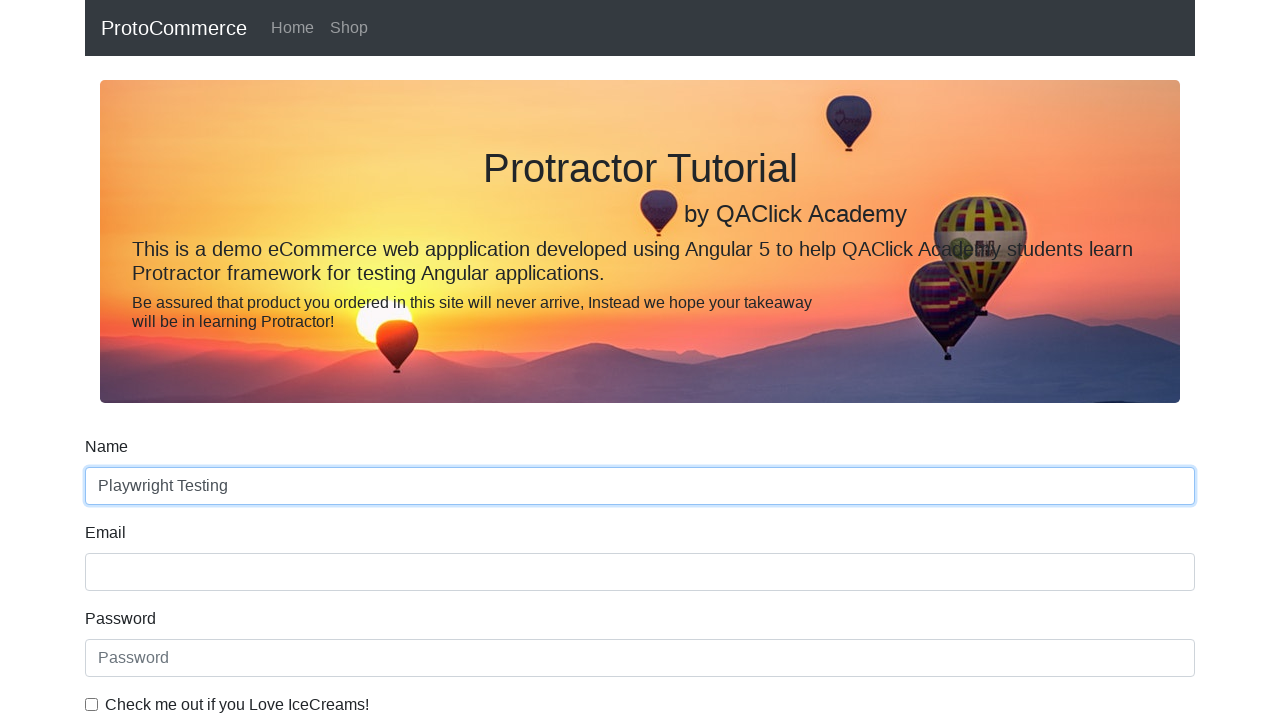

Verified name input field is visible and ready
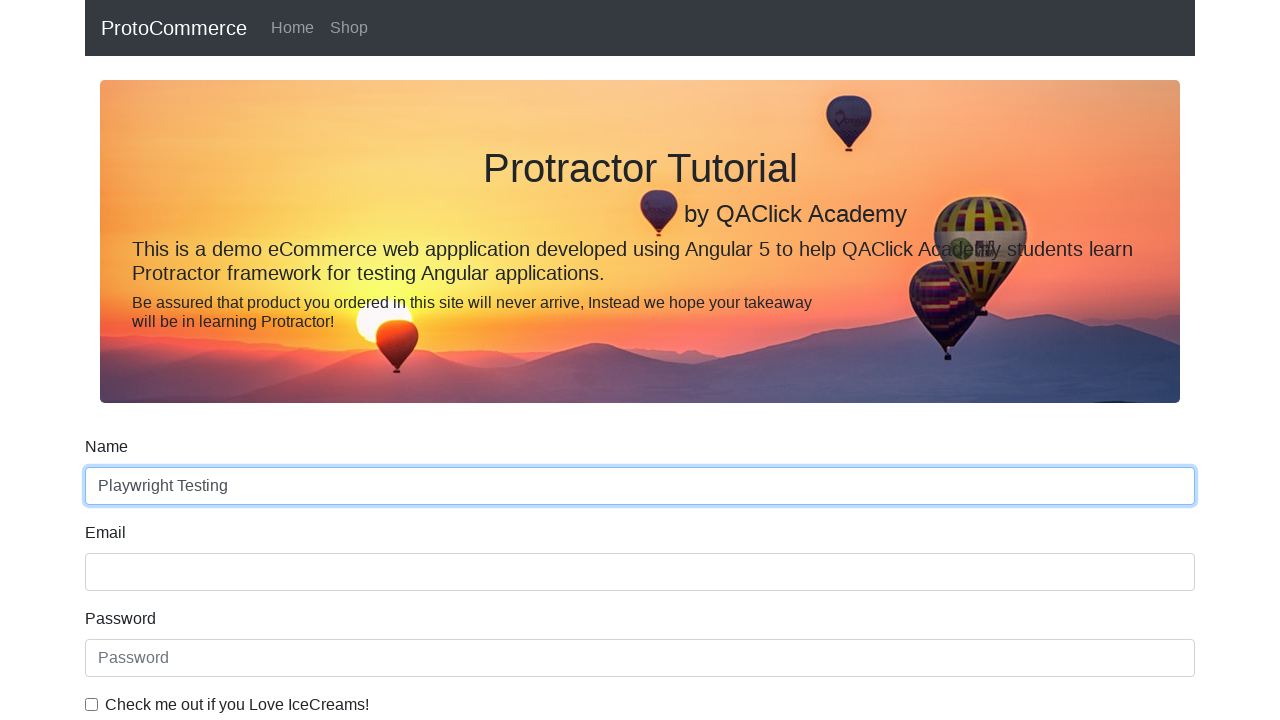

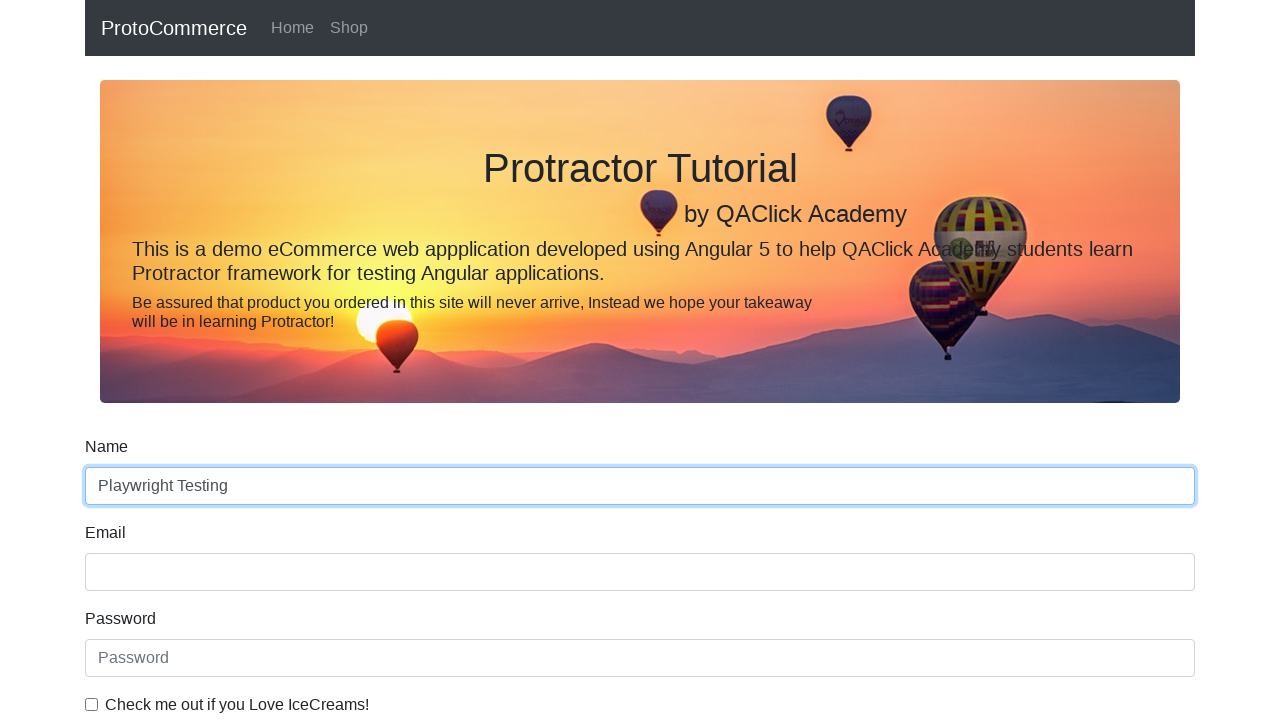